Tests dropdown menu by clicking to open it and selecting a specific menu item that navigates to another page

Starting URL: https://formy-project.herokuapp.com/dropdown

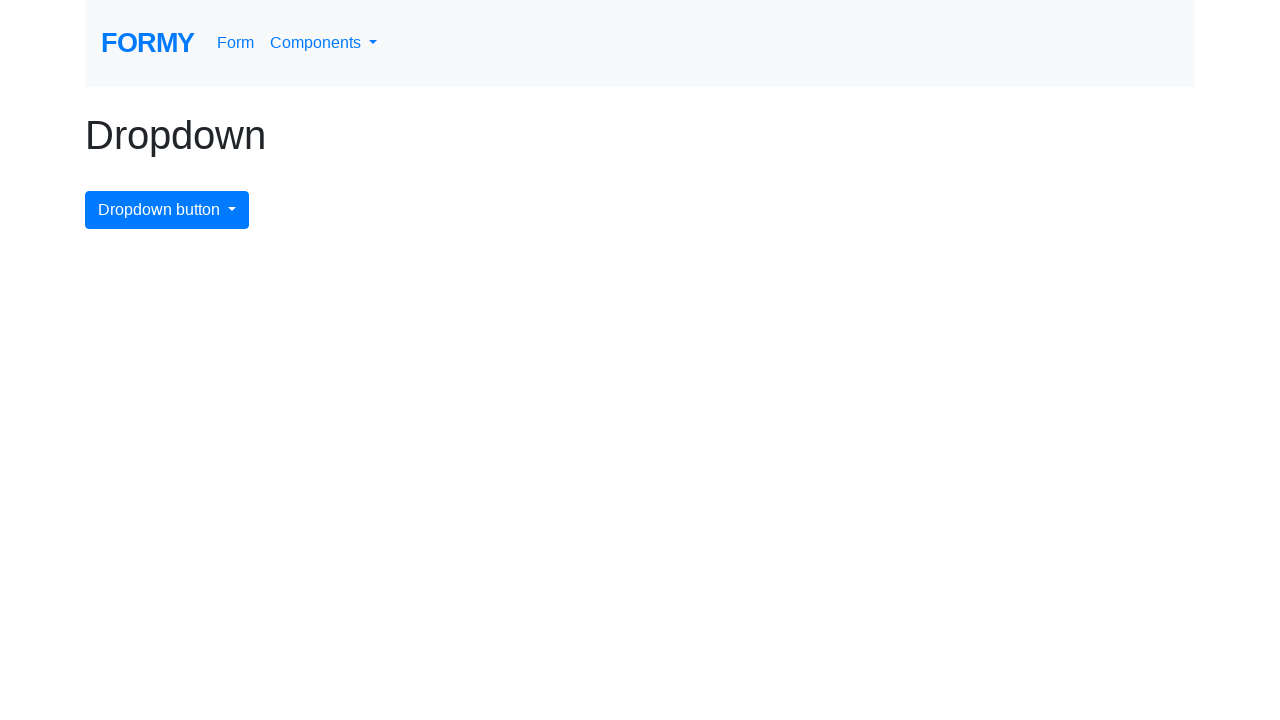

Clicked dropdown button to open menu at (167, 210) on #dropdownMenuButton
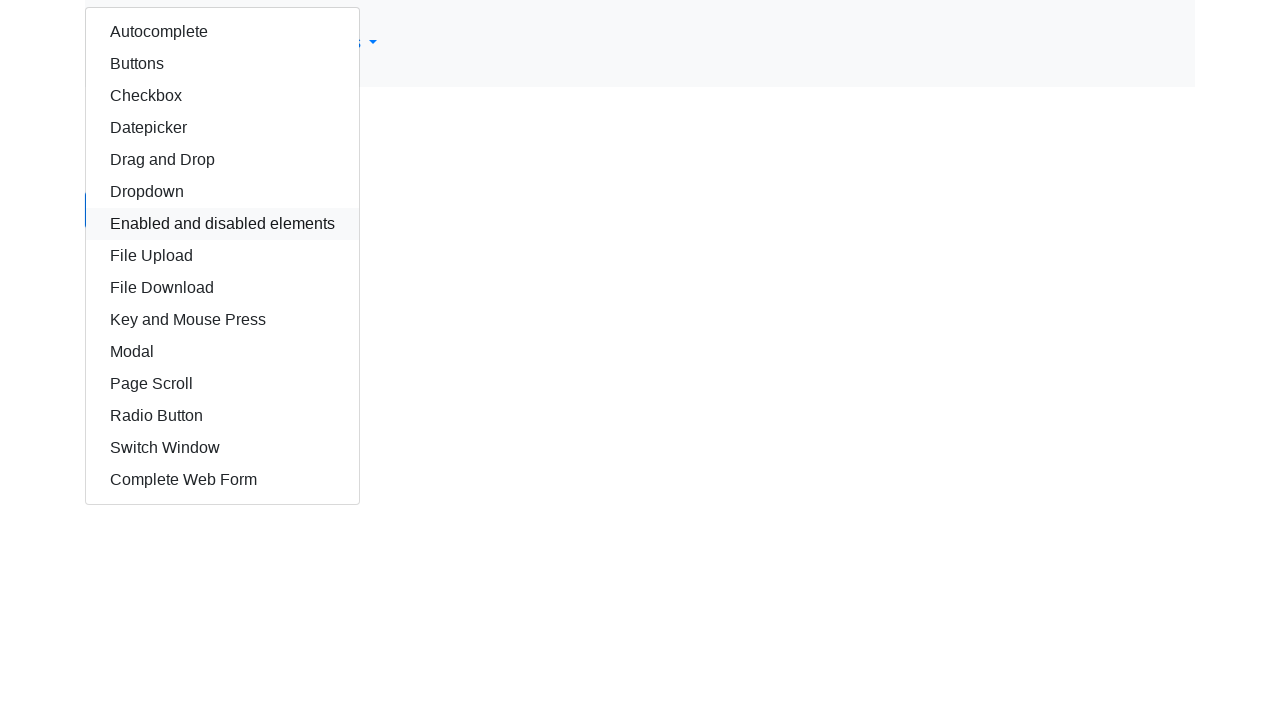

Dropdown menu appeared
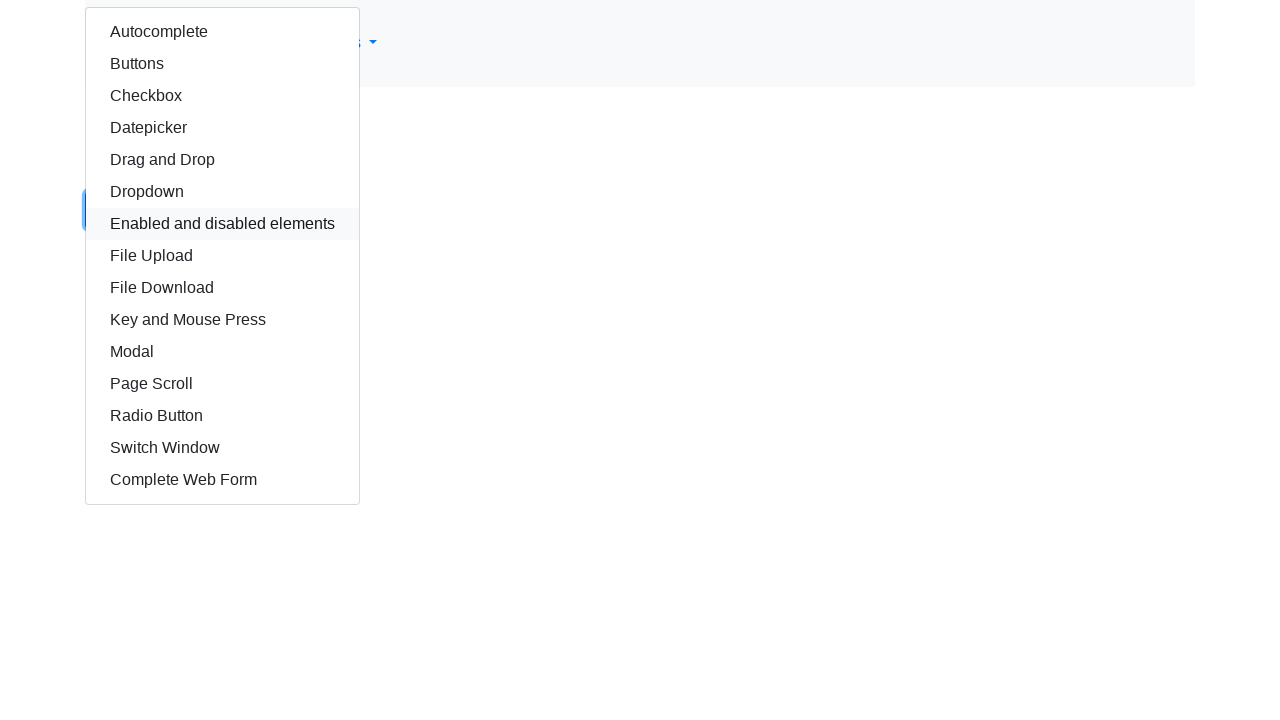

Clicked 'Key and Mouse Press' menu item at (222, 320) on div.dropdown-menu.show a:has-text('Key and Mouse Press')
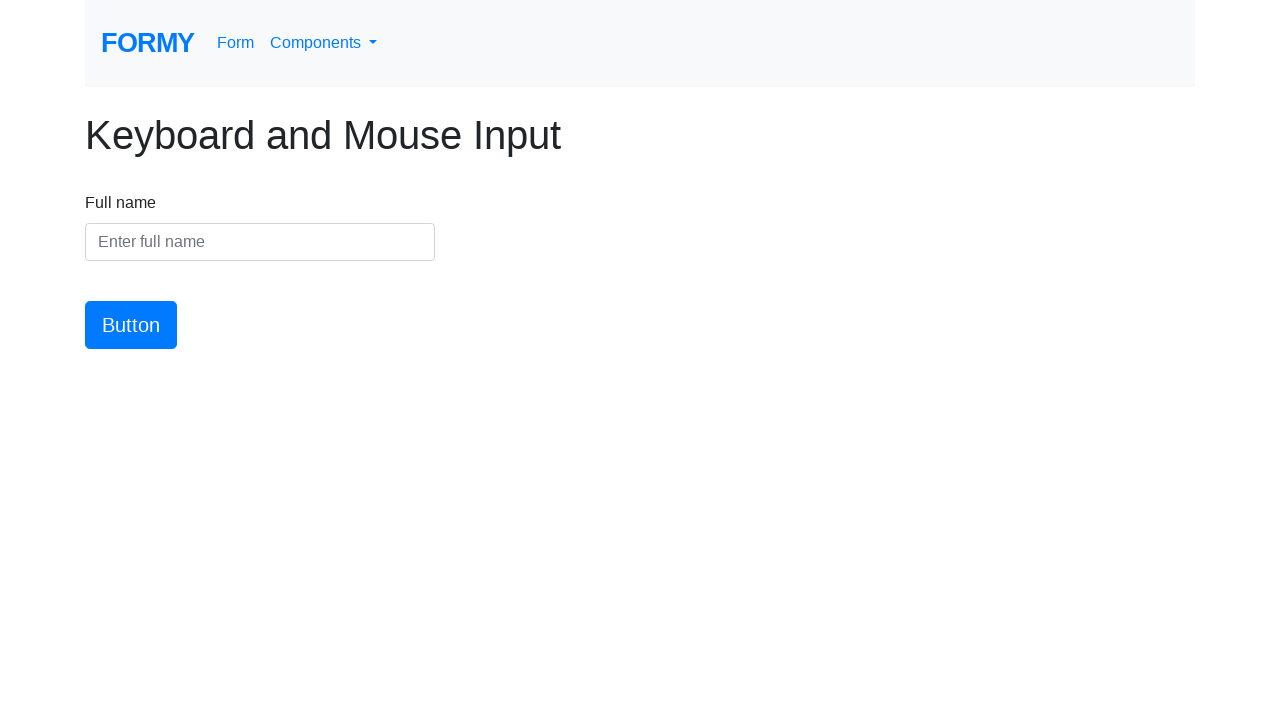

Navigation to Key and Mouse Press page completed
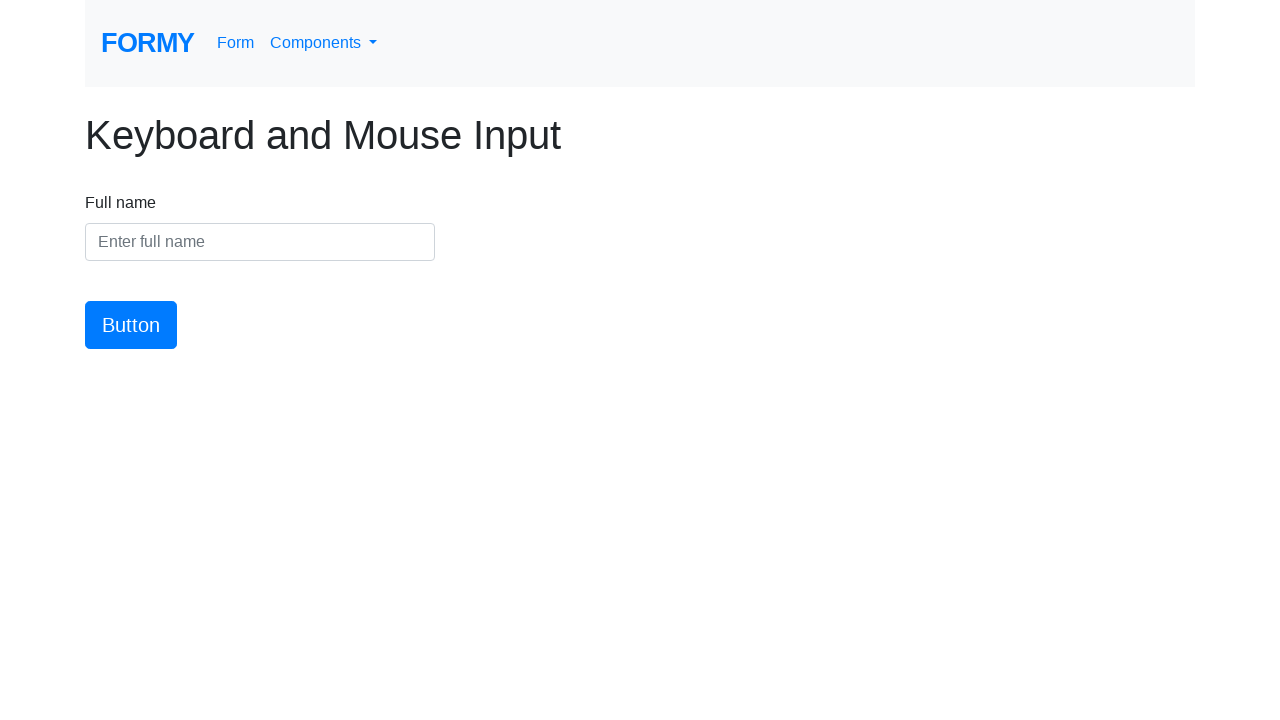

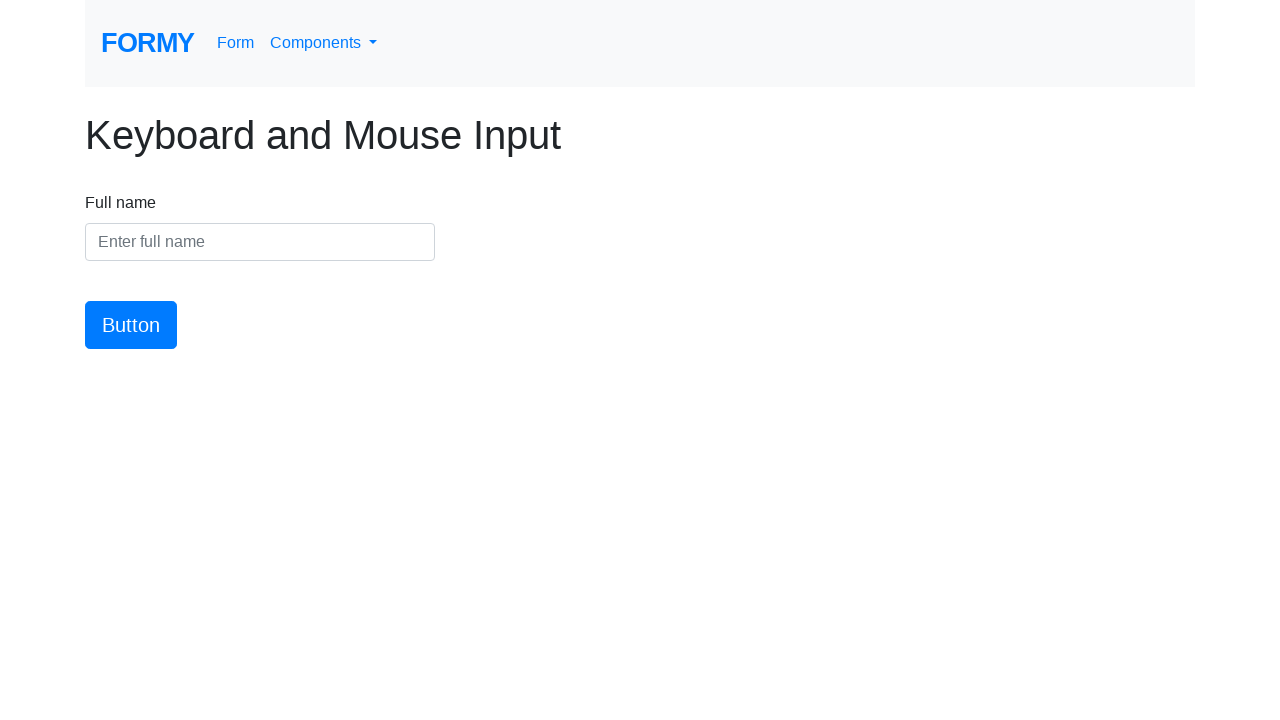